Opens the Paytm website, maximizes the window, then minimizes it, and verifies the page loads successfully

Starting URL: https://paytm.com/

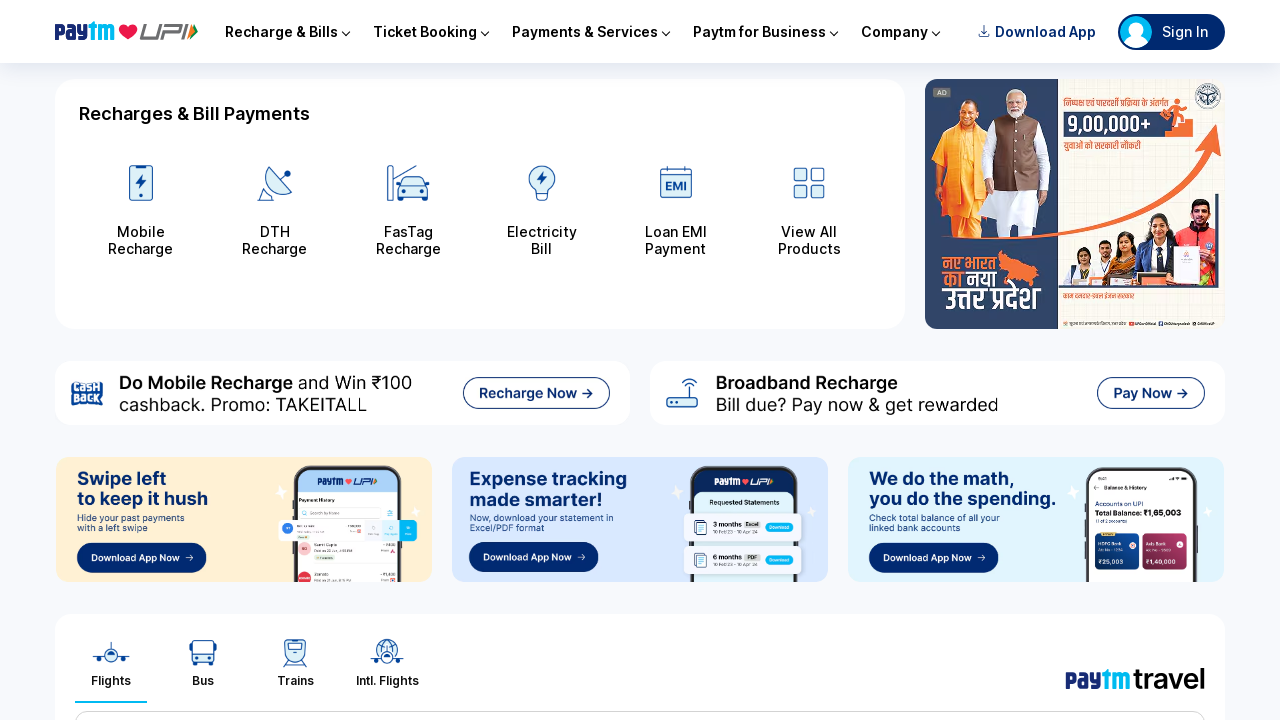

Set viewport to maximized size (1920x1080)
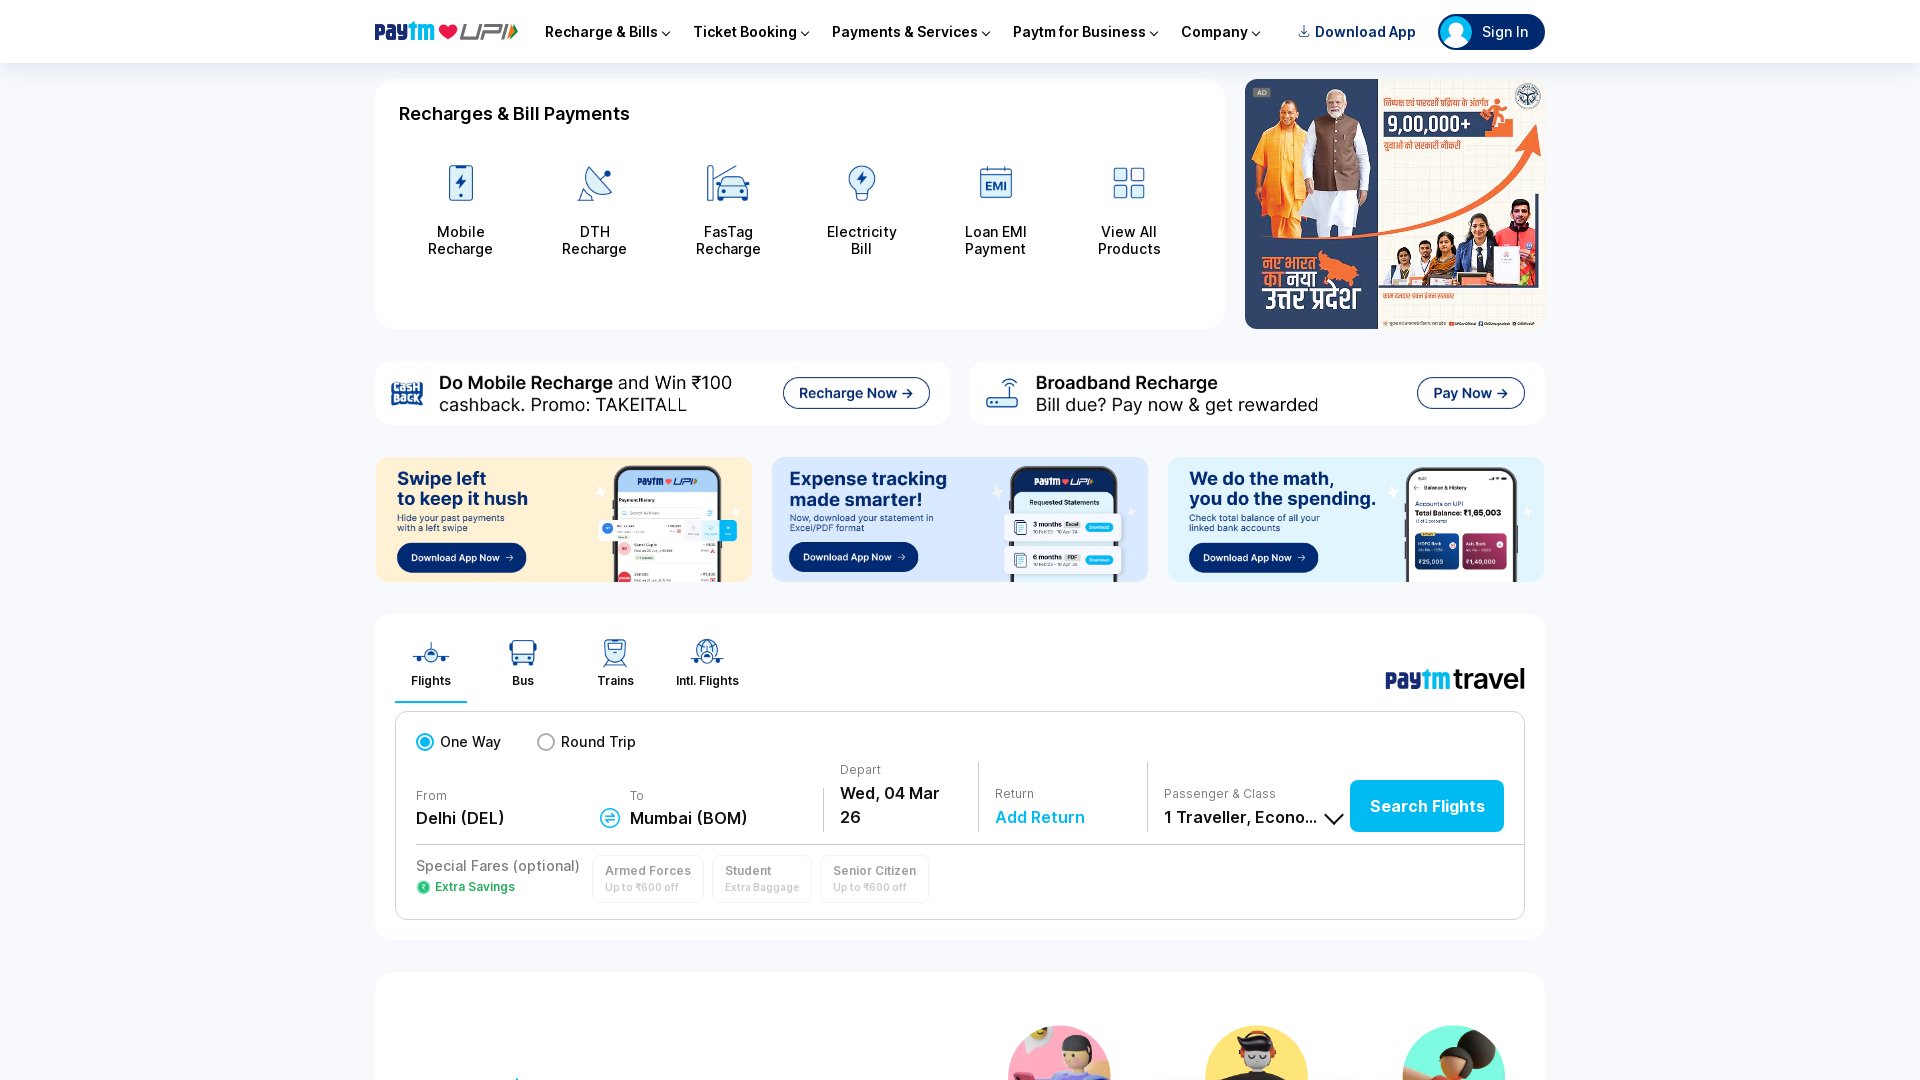

Page loaded successfully (domcontentloaded state)
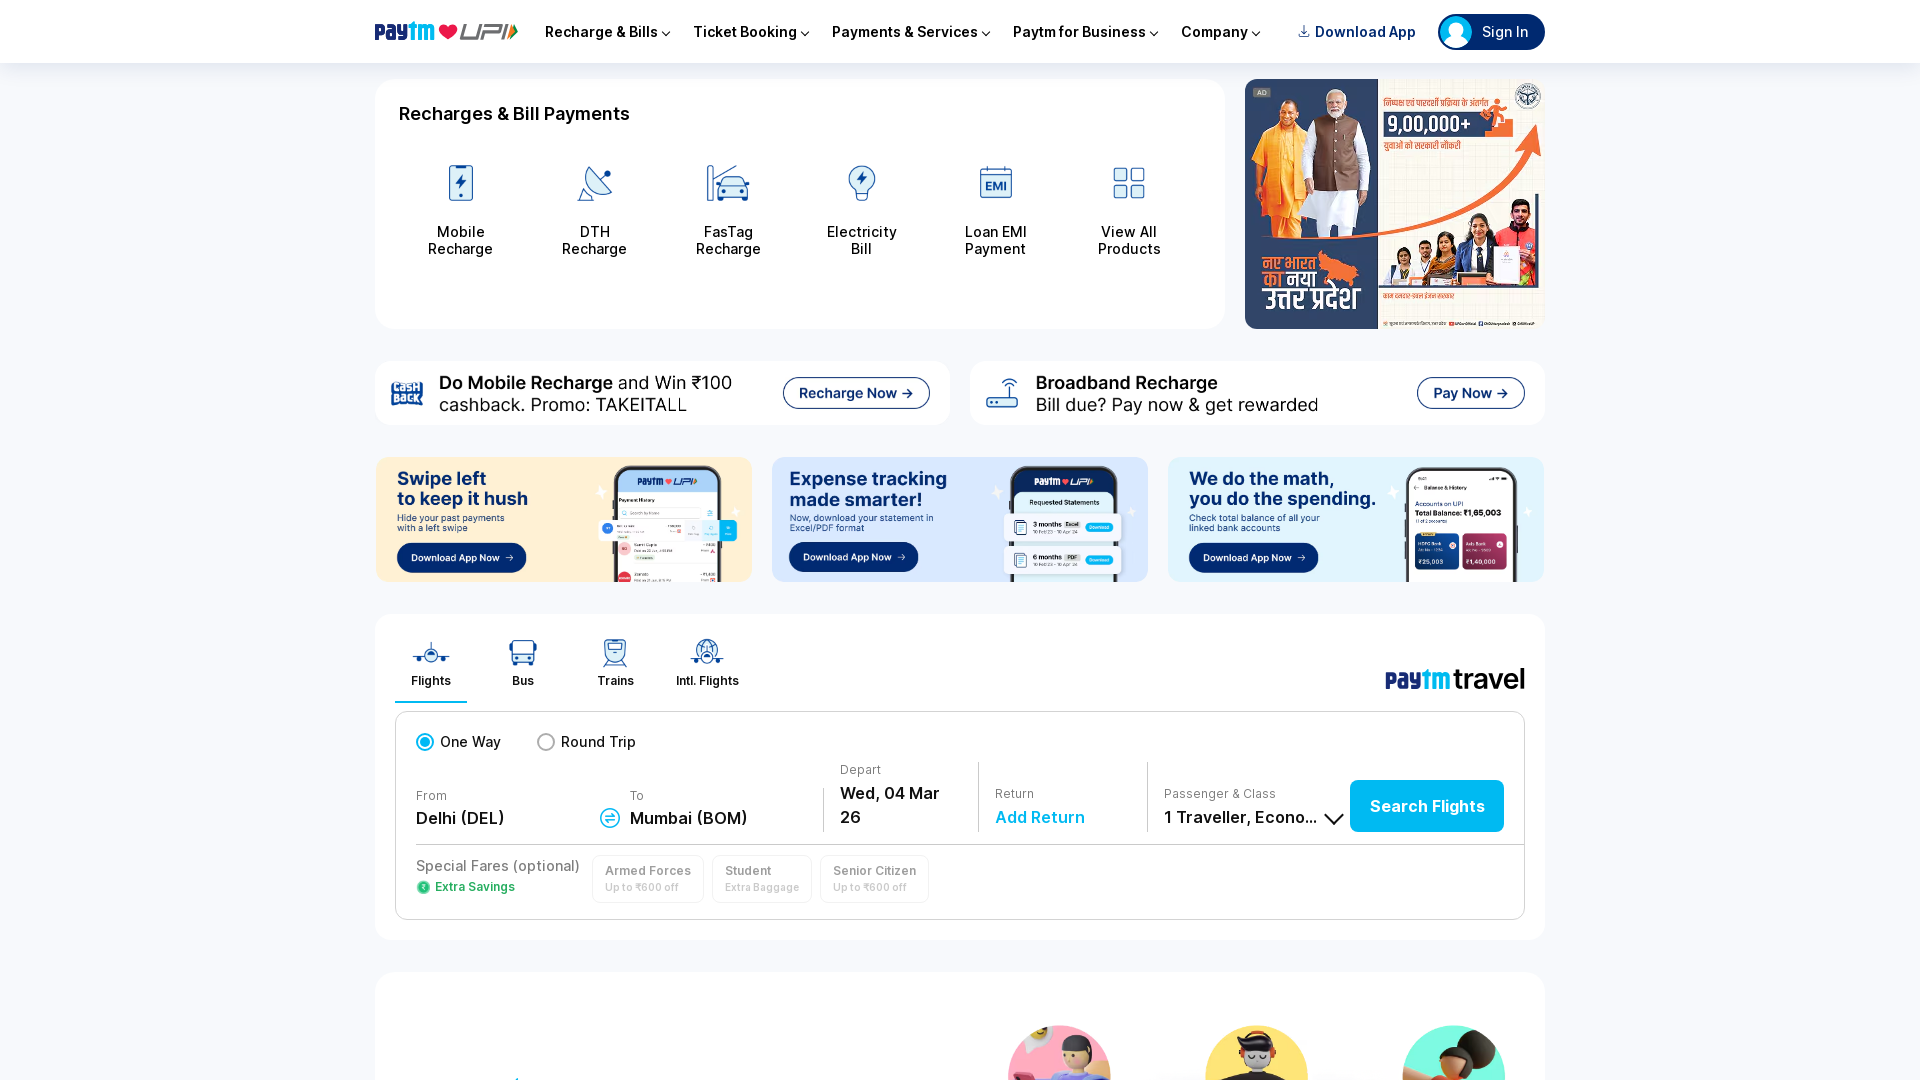

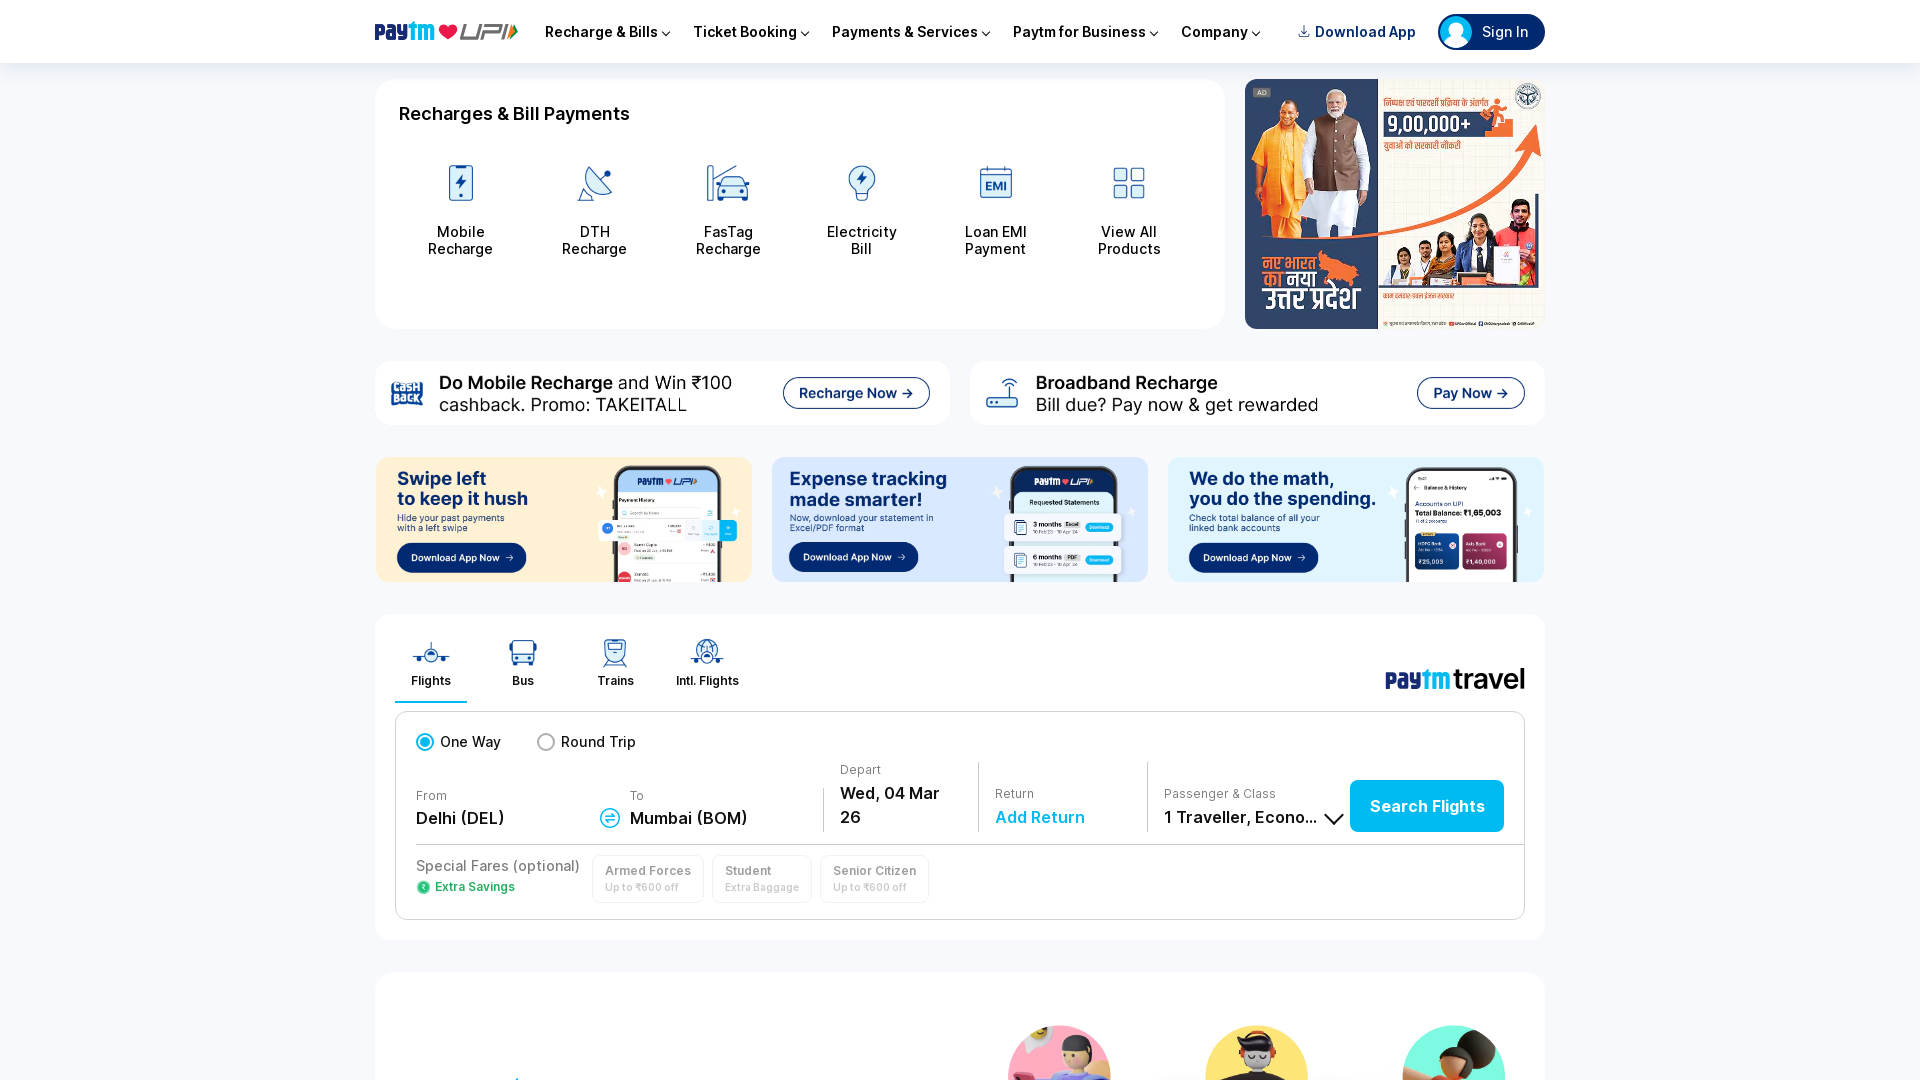